Tests jQuery UI selectable functionality by selecting multiple items using click-and-hold and control-click interactions

Starting URL: https://jqueryui.com/selectable/

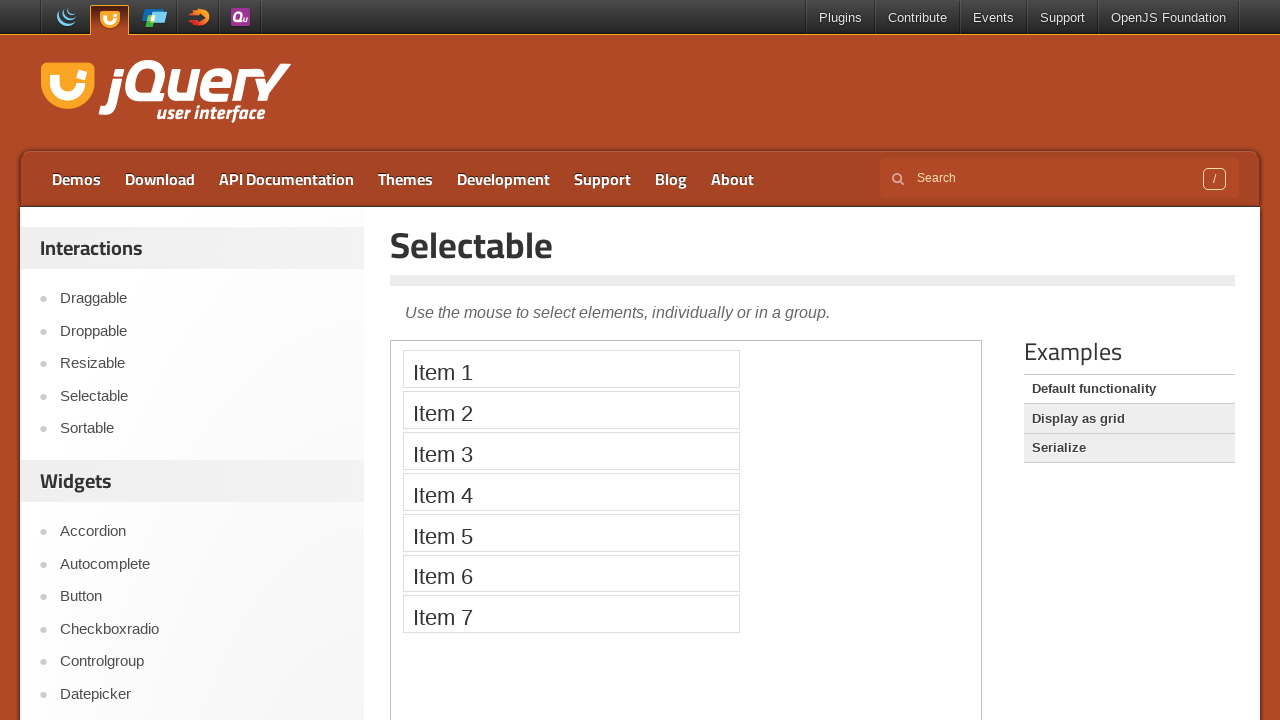

Located iframe containing selectable items
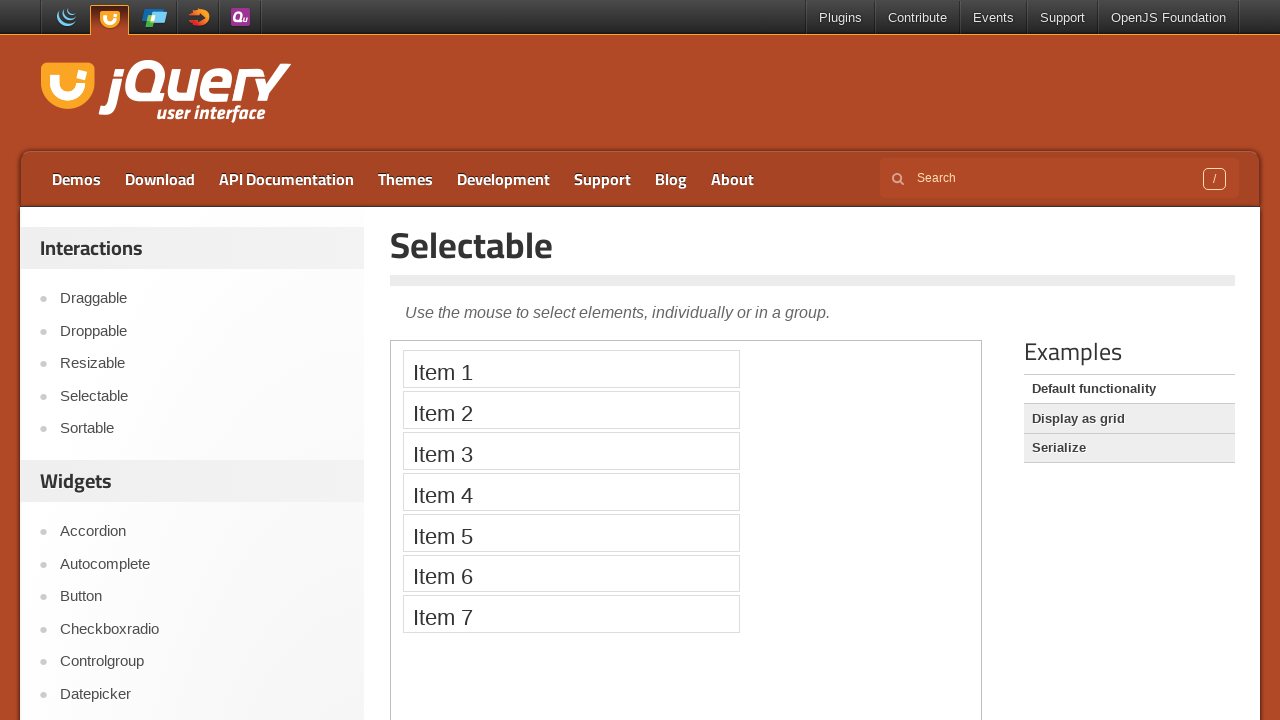

Located Item 1 element
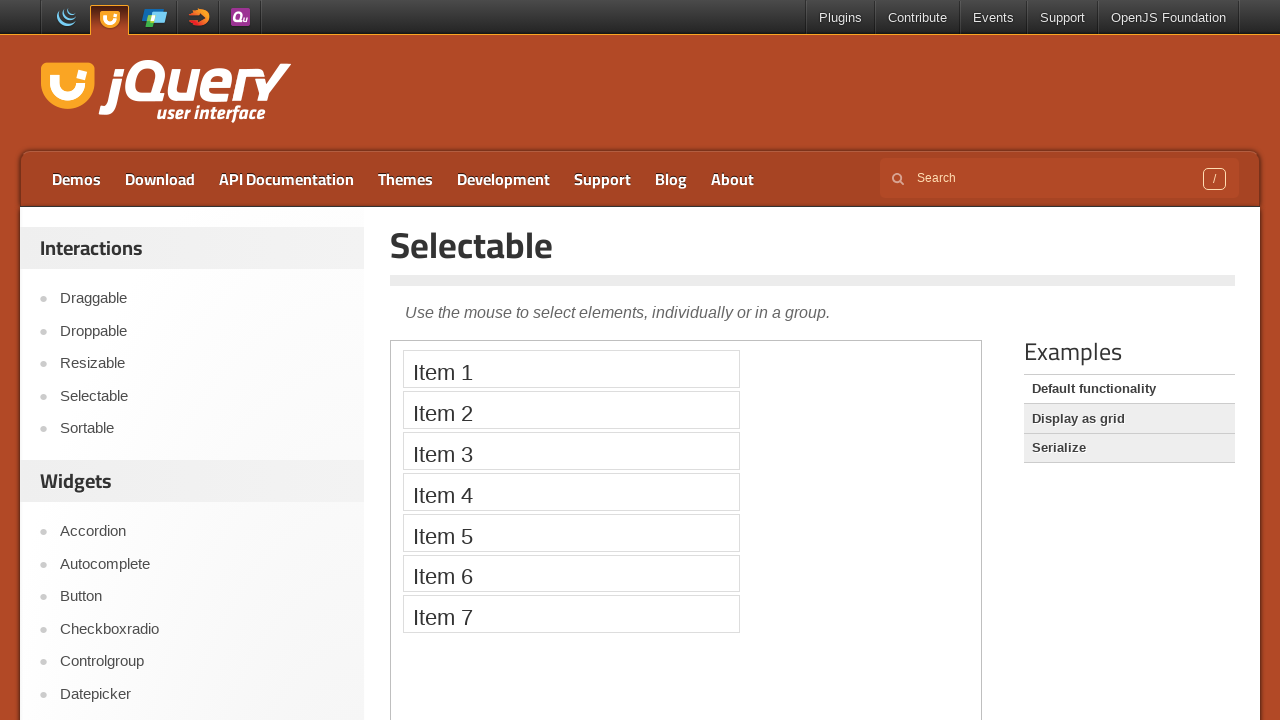

Located Item 2 element
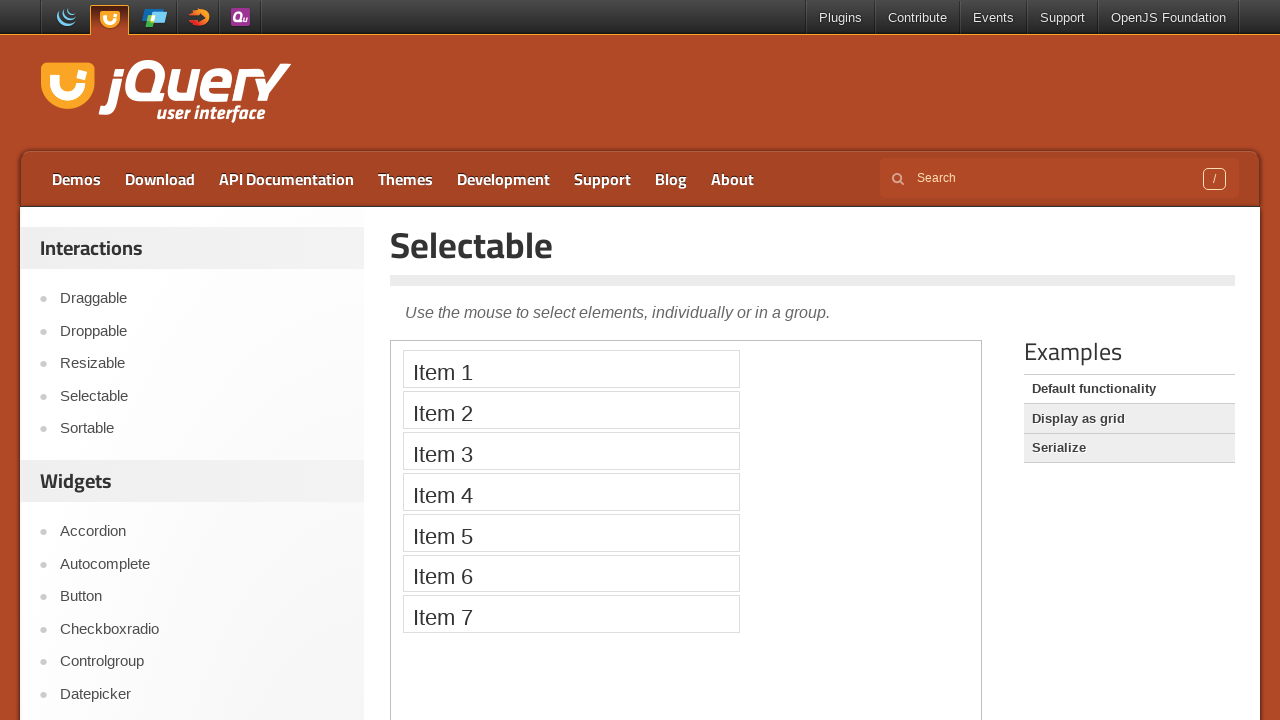

Located Item 3 element
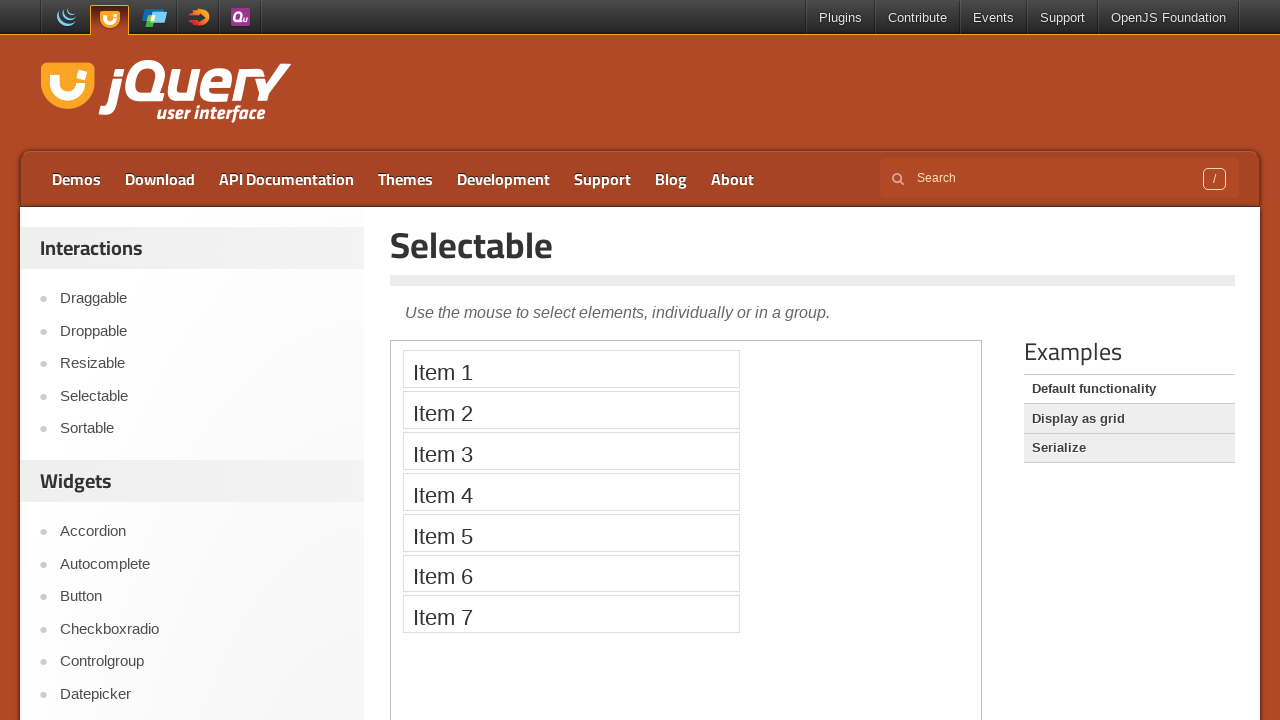

Located Item 5 element
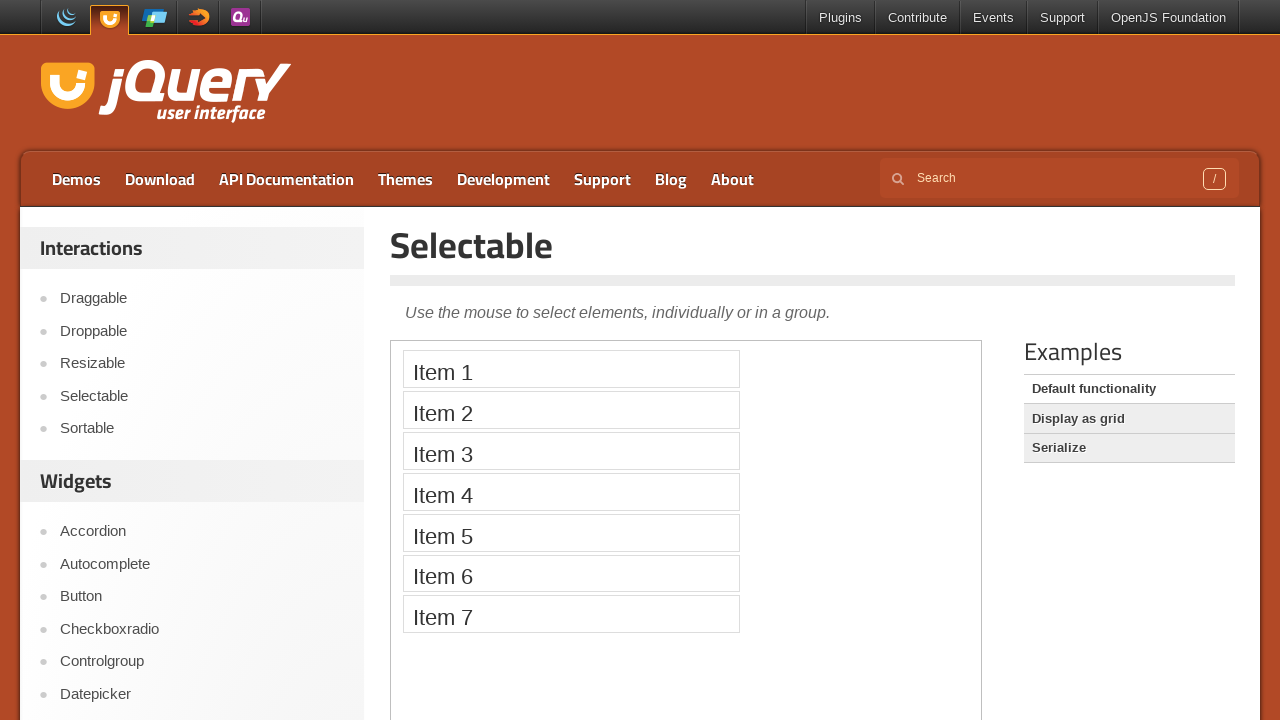

Pressed Control key down for multi-select
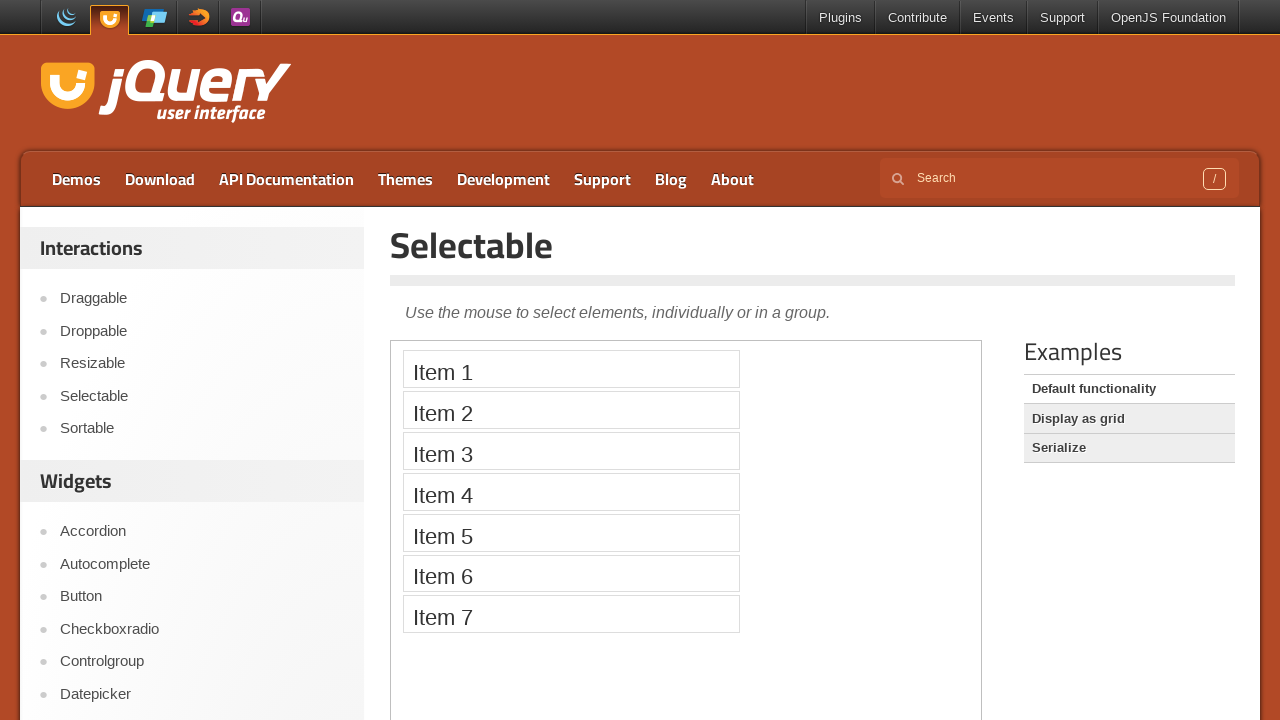

Control+clicked Item 2 at (571, 410) on iframe >> nth=0 >> internal:control=enter-frame >> xpath=//li[text()='Item 2']
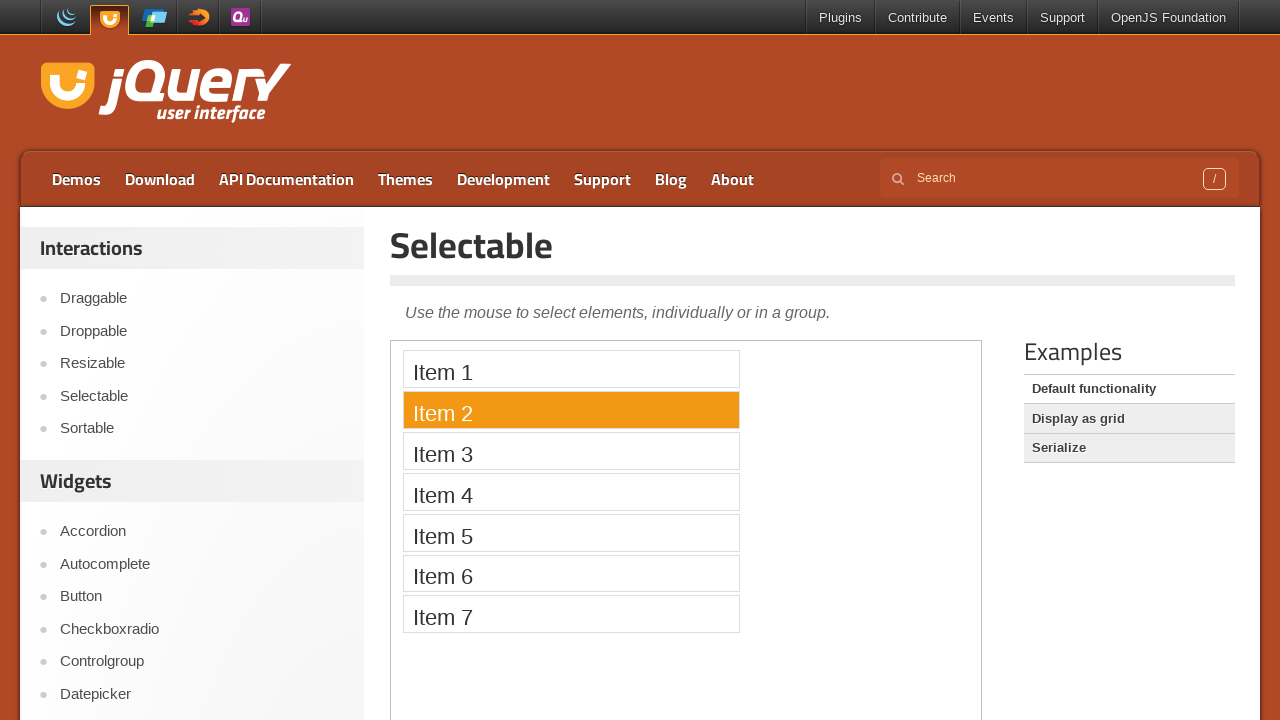

Control+clicked Item 3 at (571, 451) on iframe >> nth=0 >> internal:control=enter-frame >> xpath=//li[text()='Item 3']
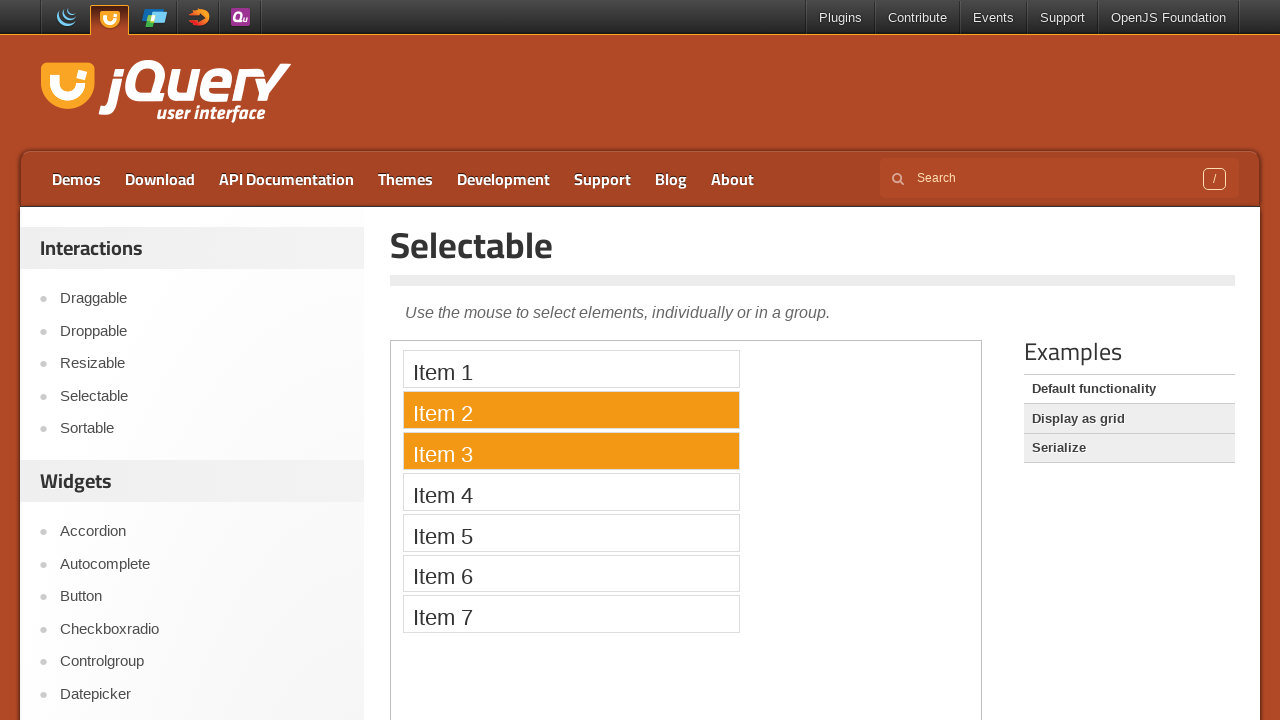

Control+clicked Item 5 at (571, 532) on iframe >> nth=0 >> internal:control=enter-frame >> xpath=//li[text()='Item 5']
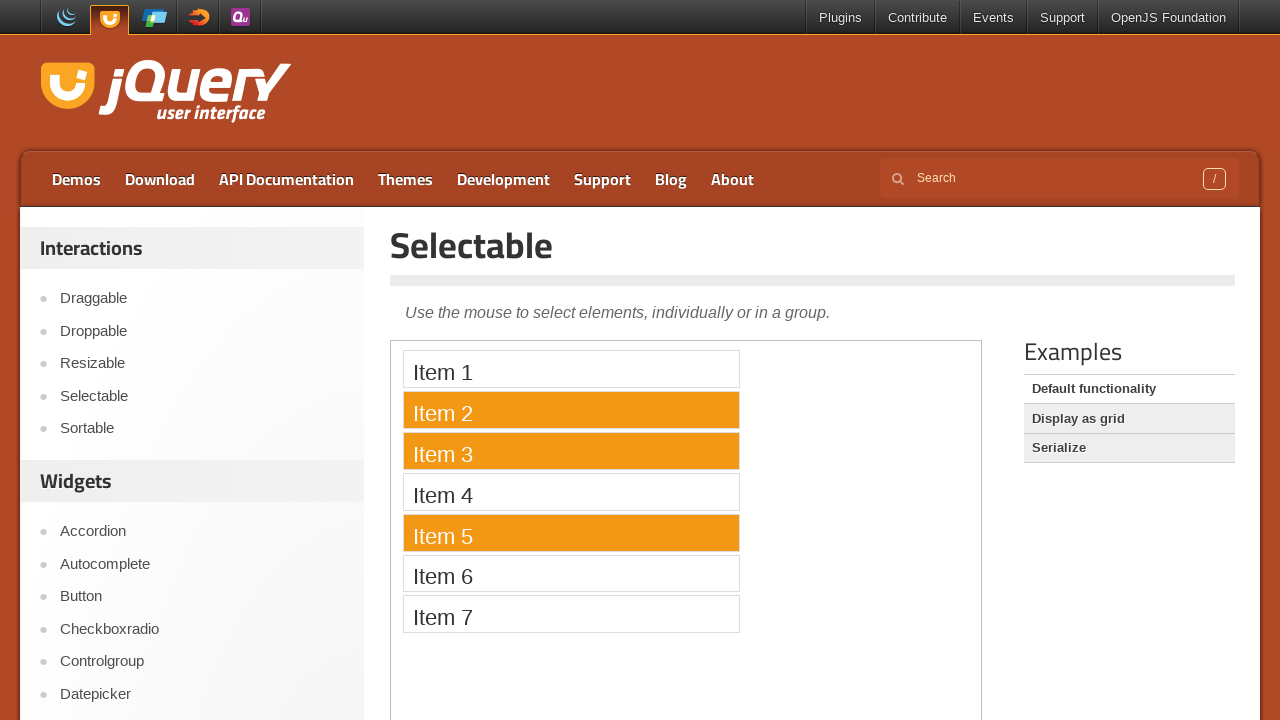

Released Control key
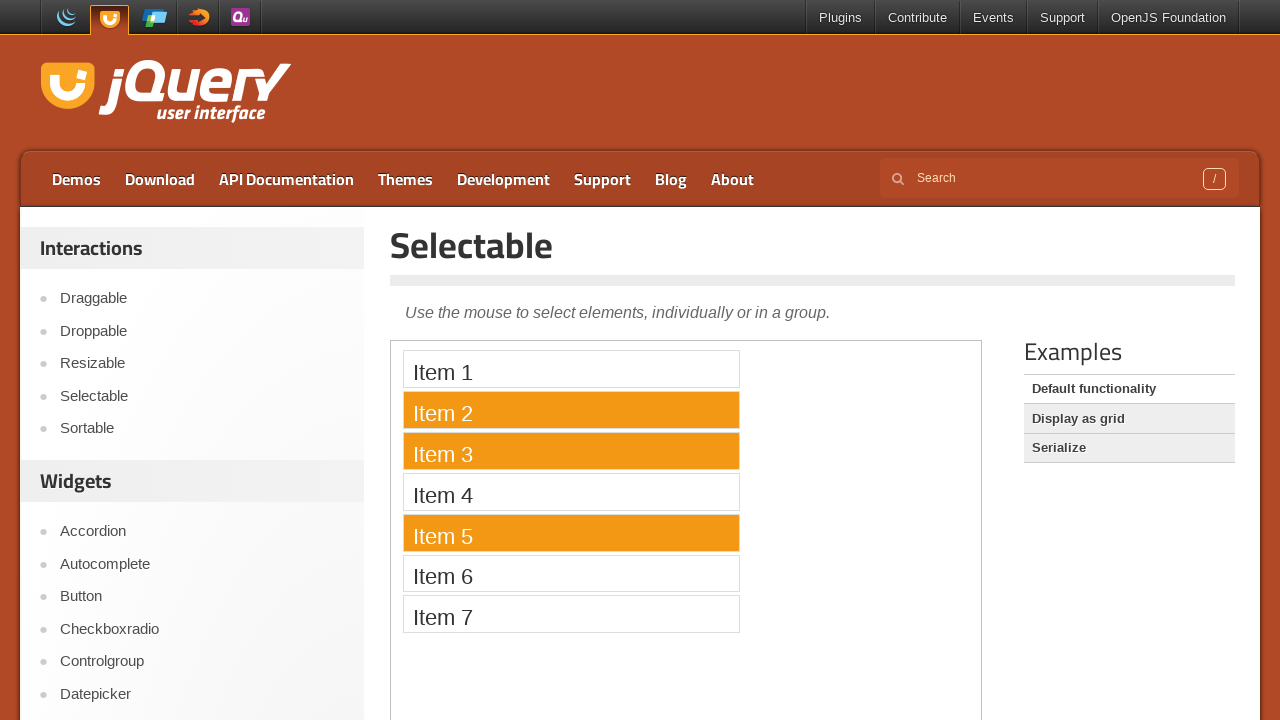

Performed click-and-hold drag selection from Item 2 to Item 5 at (571, 532)
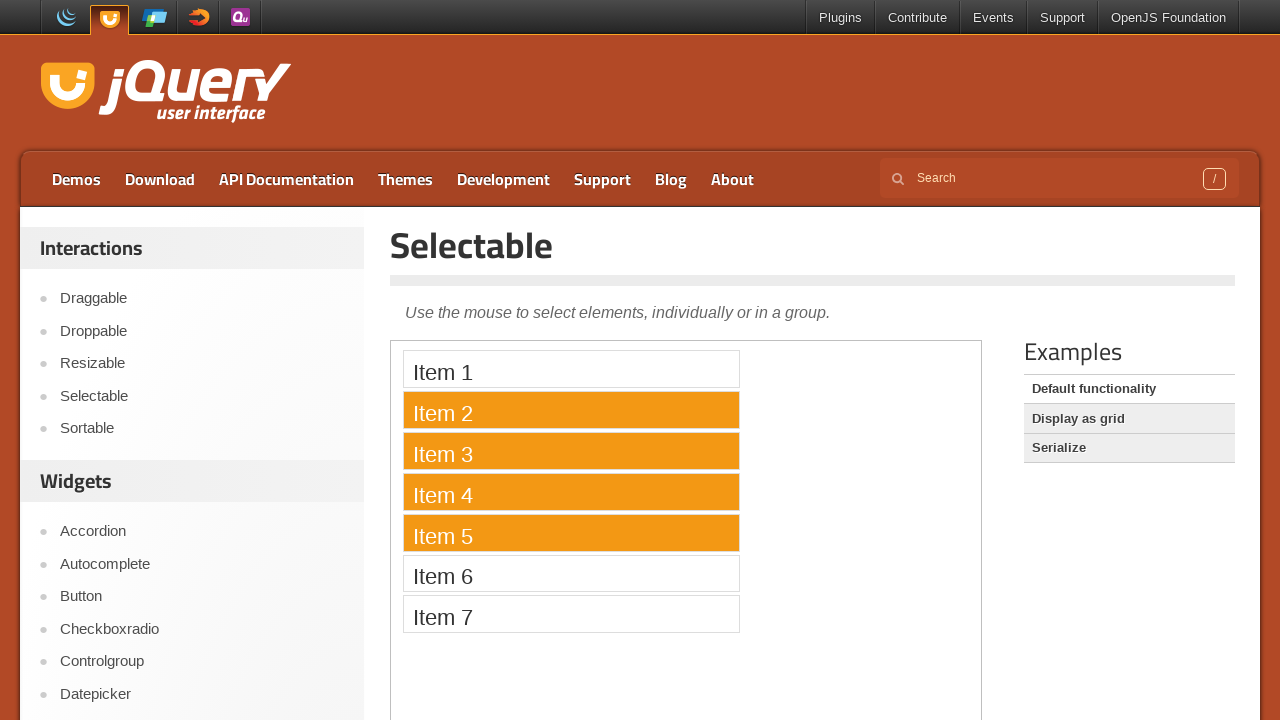

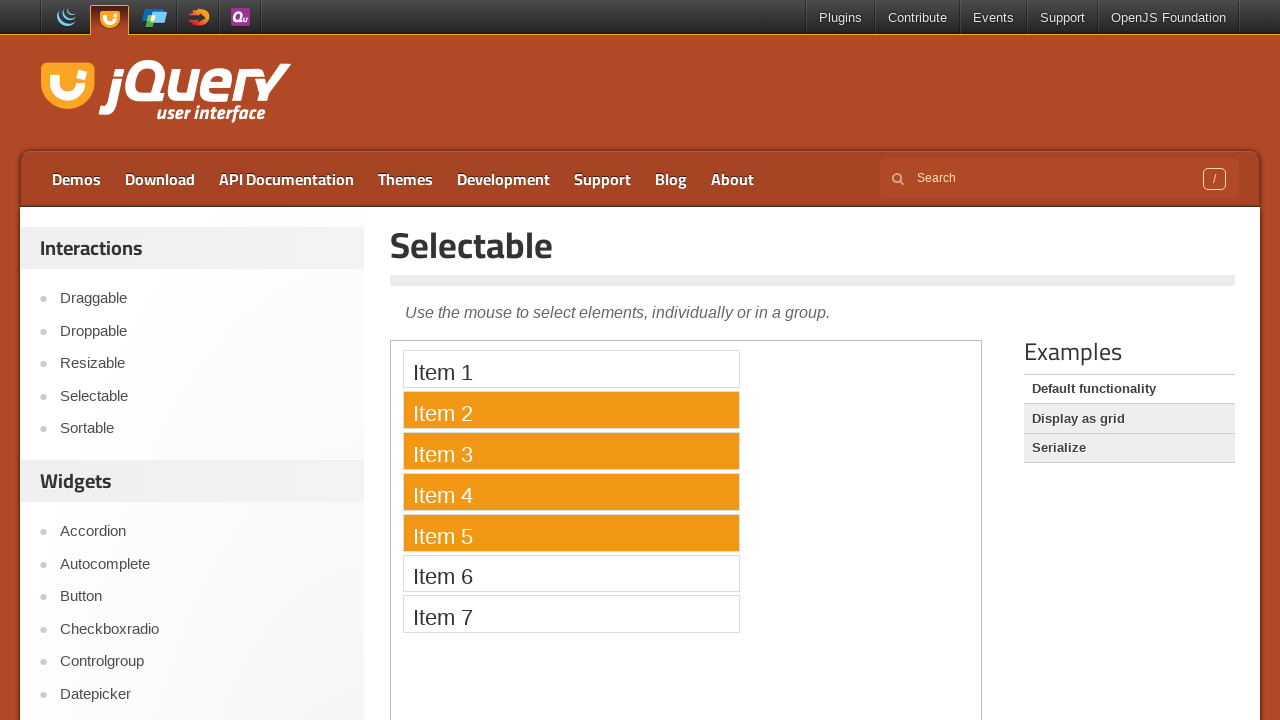